Navigates to the Selenium website and uses keyboard navigation to reach and activate the Downloads link

Starting URL: https://selenium.dev/

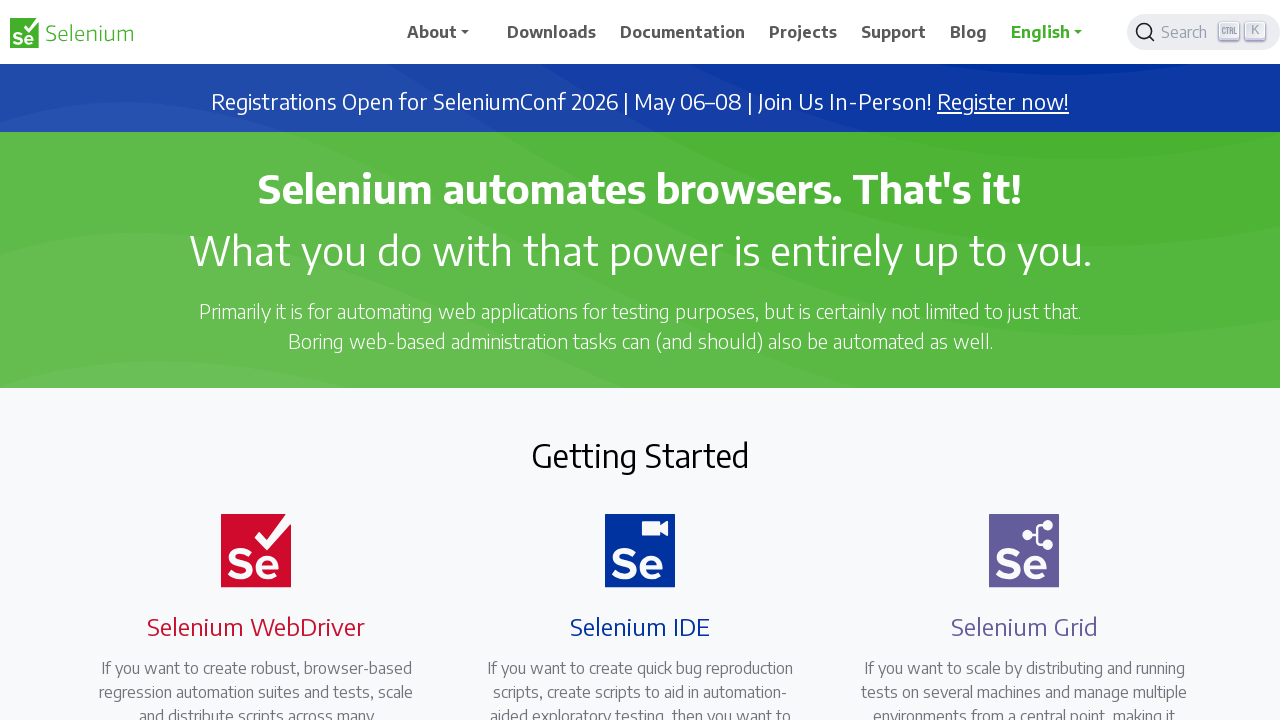

Pressed Tab to navigate (1 of 7)
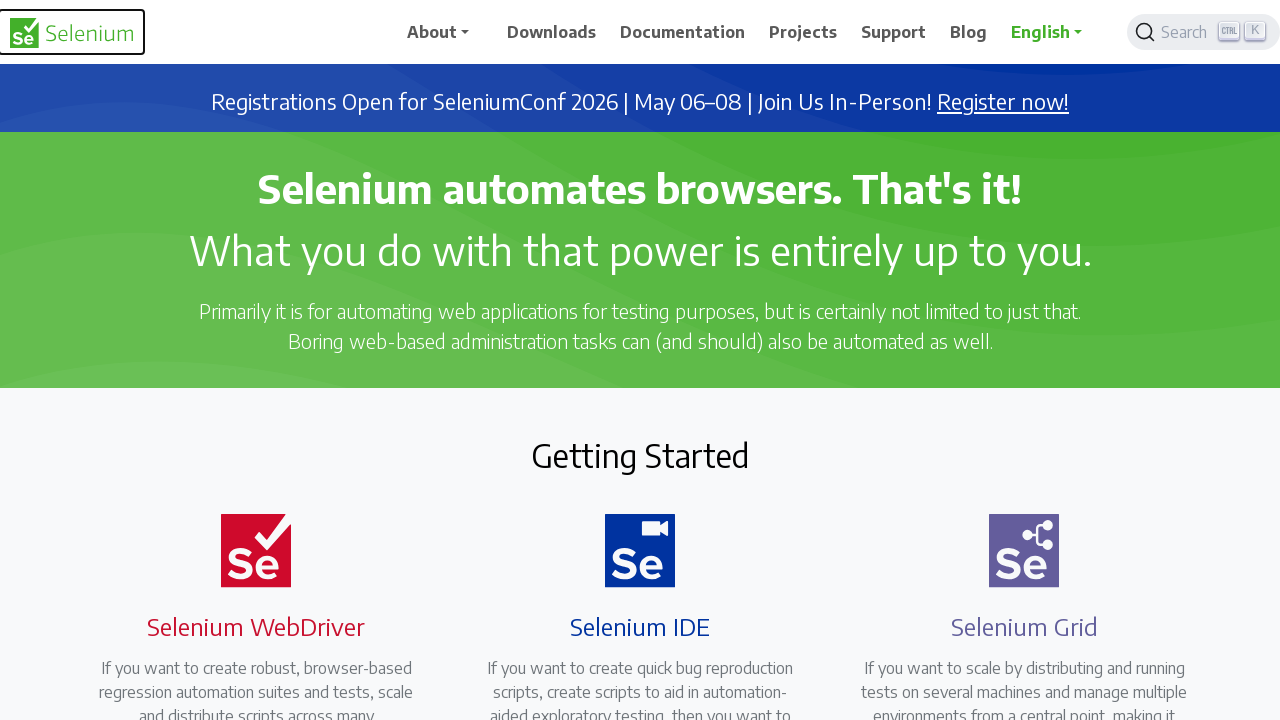

Pressed Tab to navigate (2 of 7)
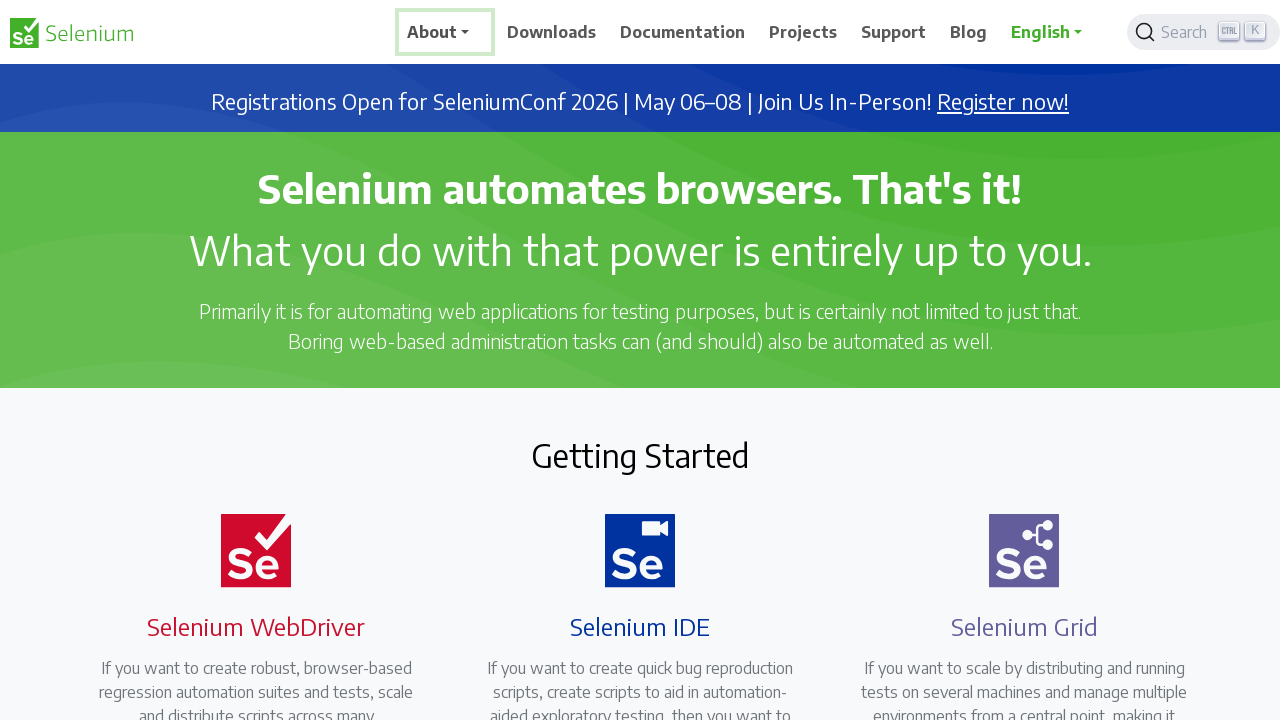

Pressed Tab to navigate (3 of 7)
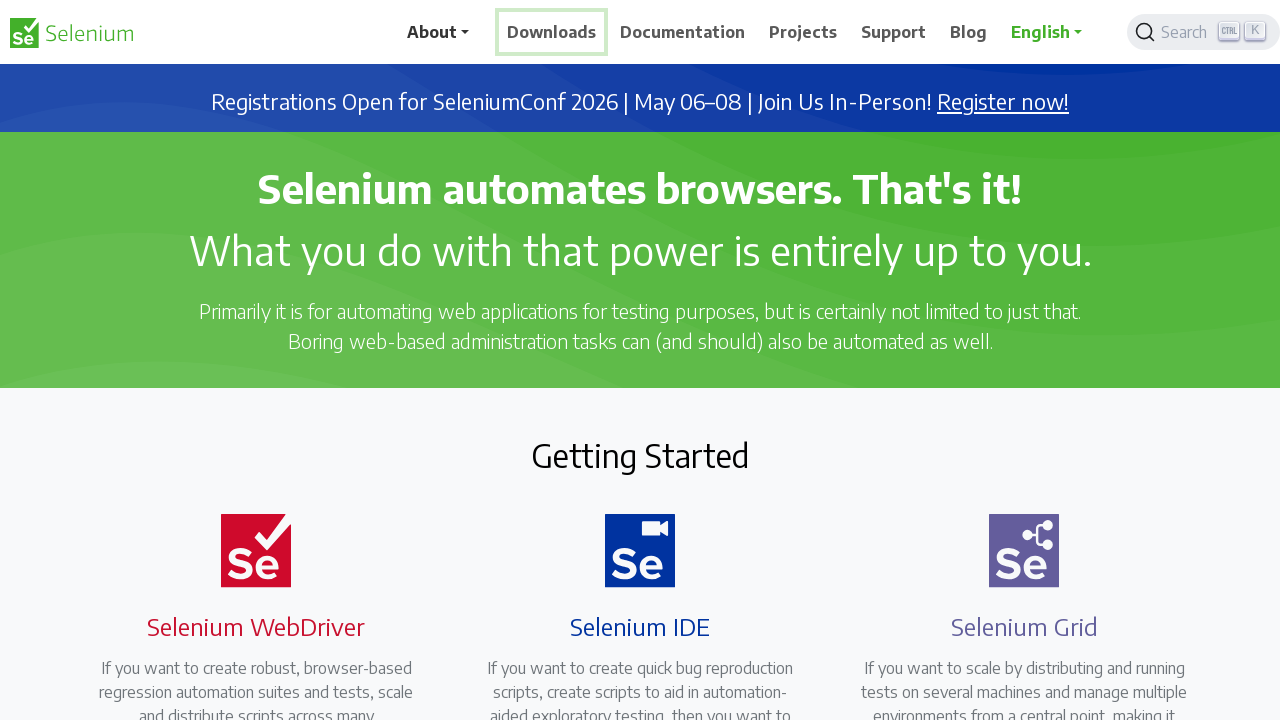

Pressed Tab to navigate (4 of 7)
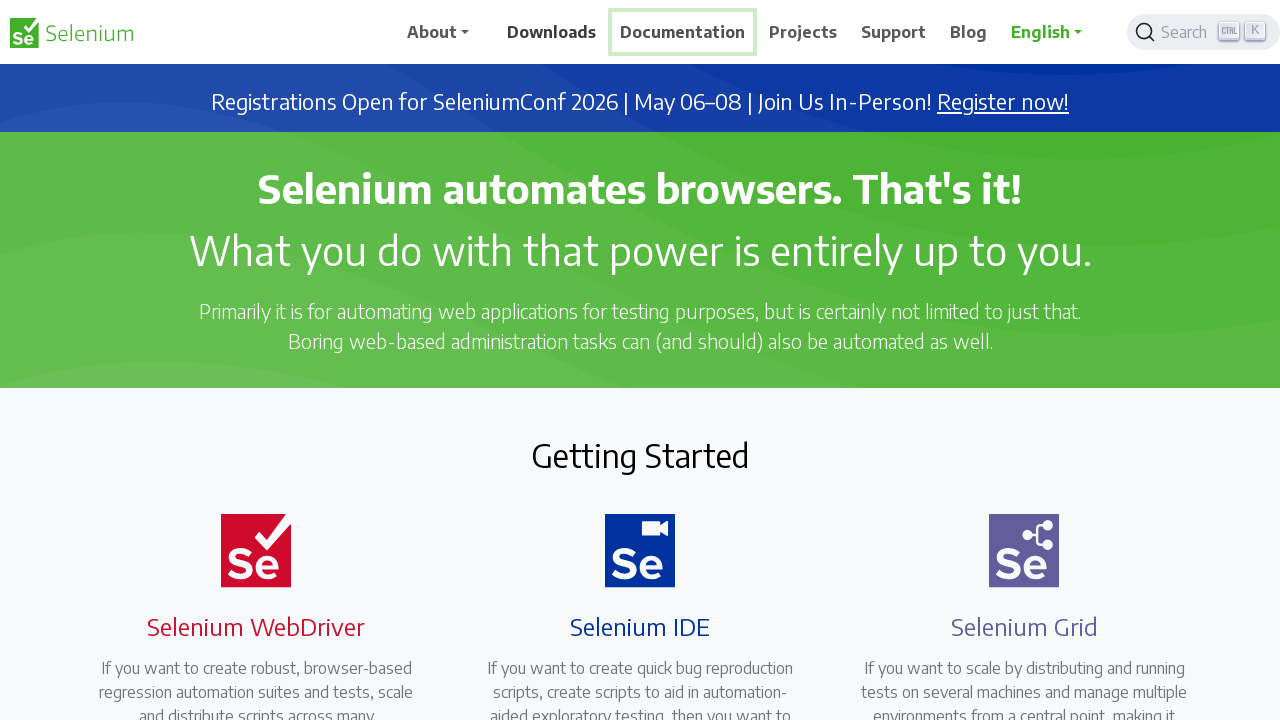

Pressed Tab to navigate (5 of 7)
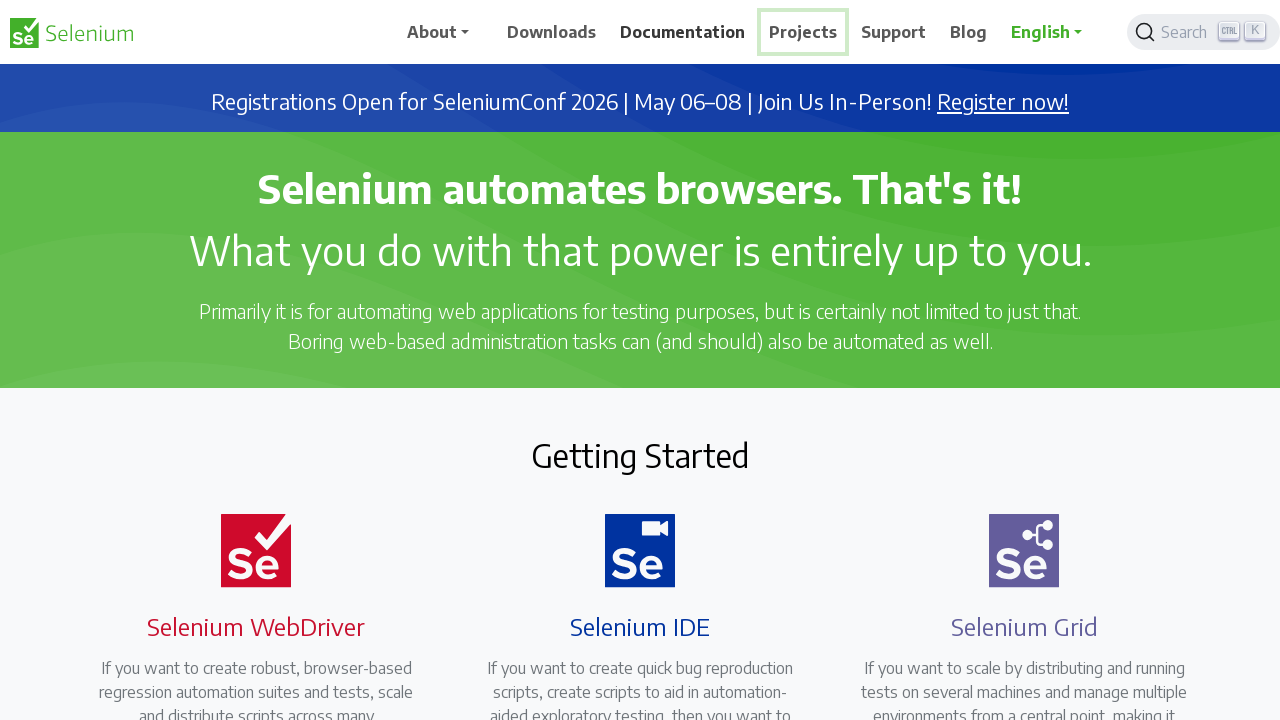

Pressed Tab to navigate (6 of 7)
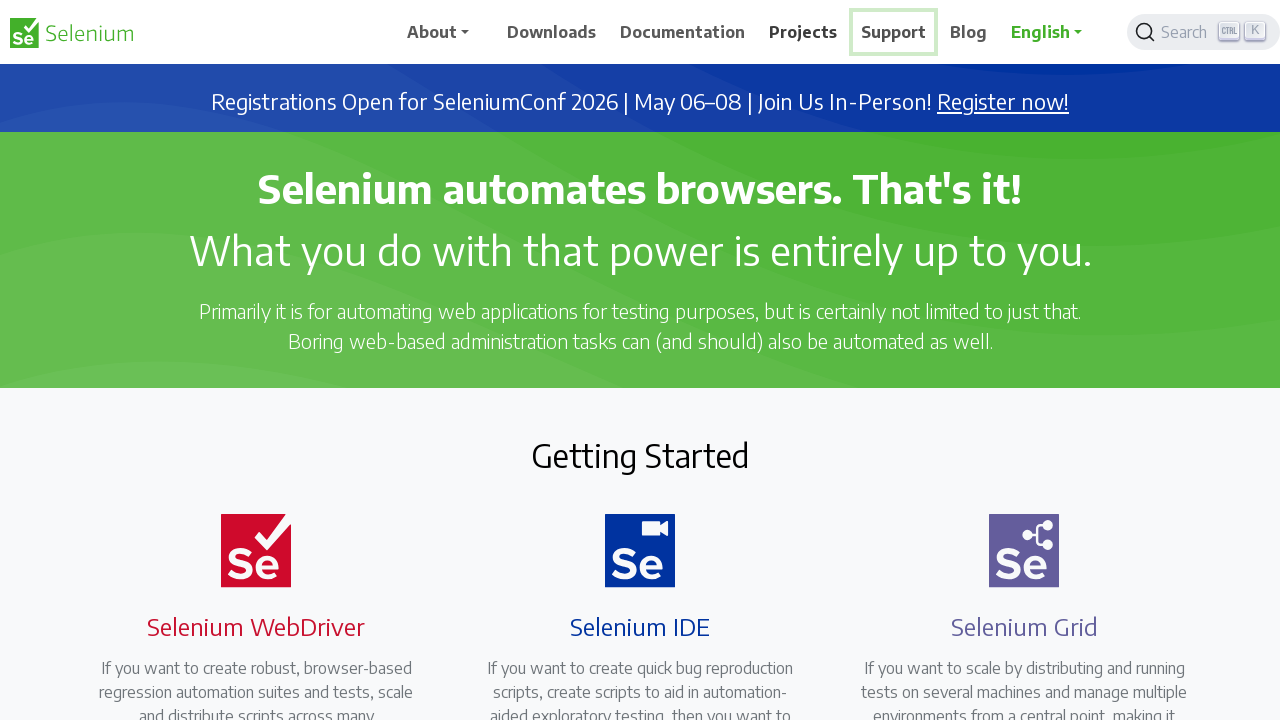

Pressed Tab to navigate (7 of 7)
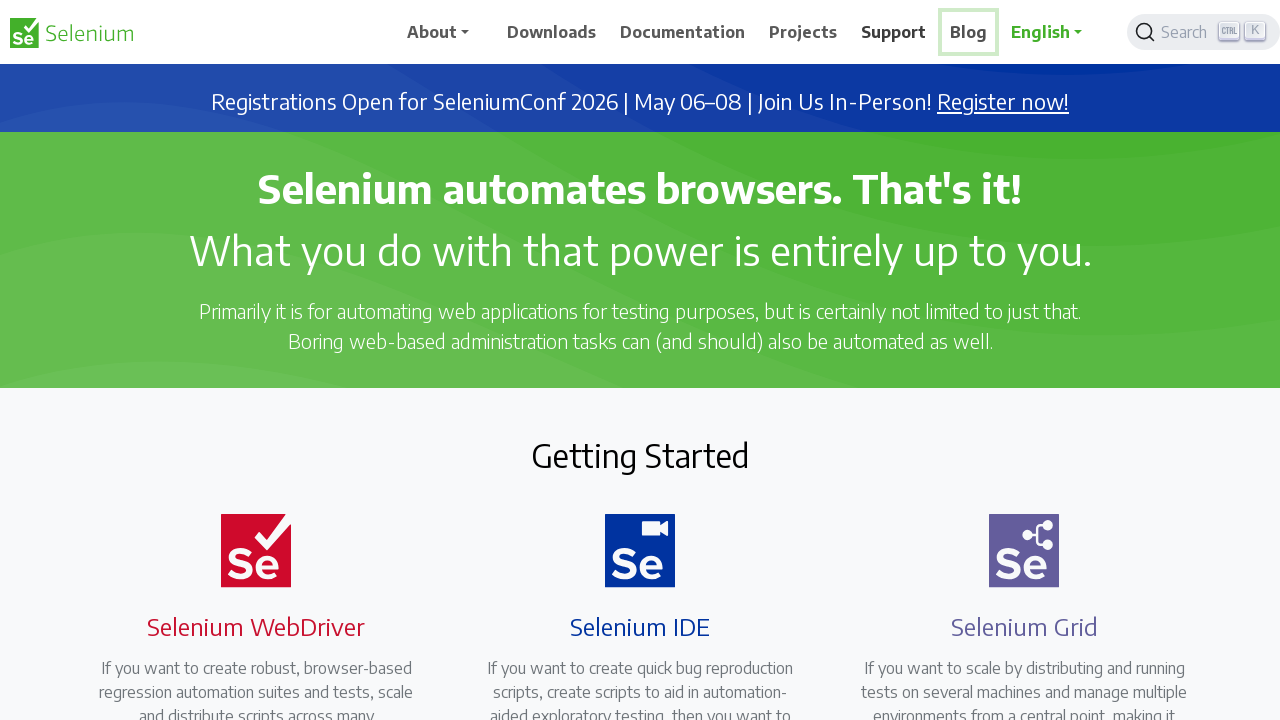

Pressed Enter to activate Downloads link
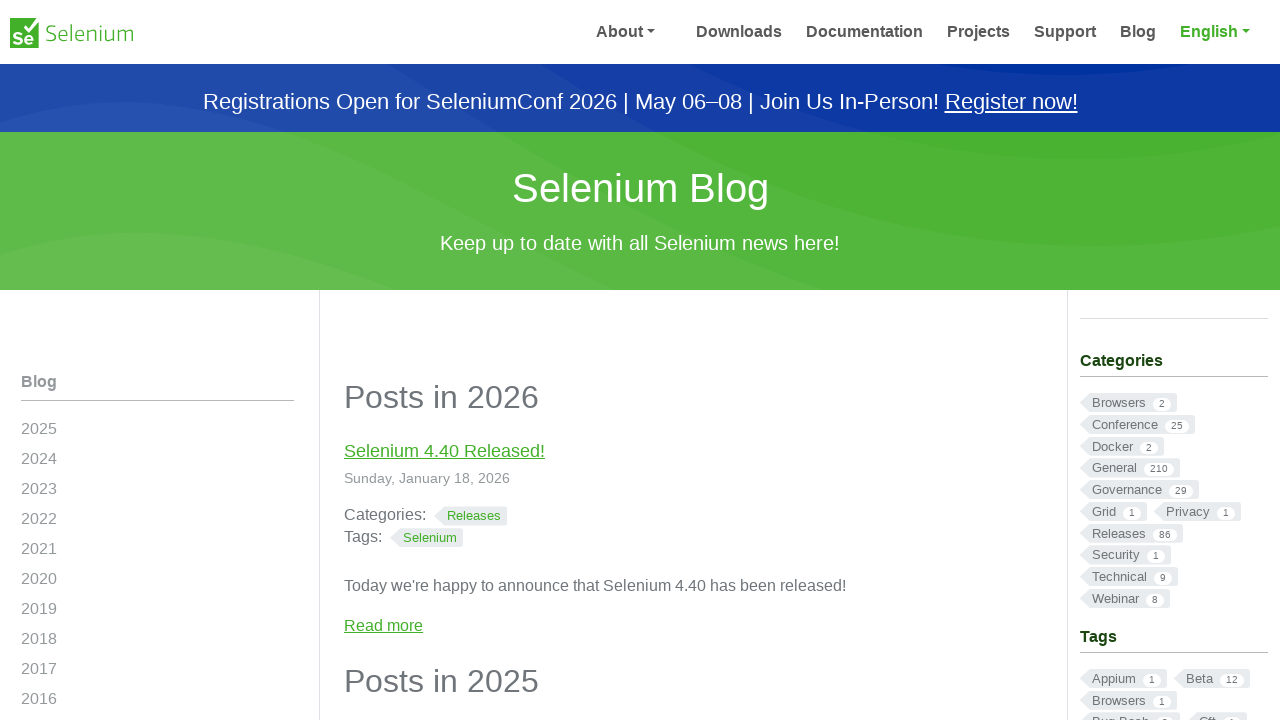

Waited for page to load (networkidle)
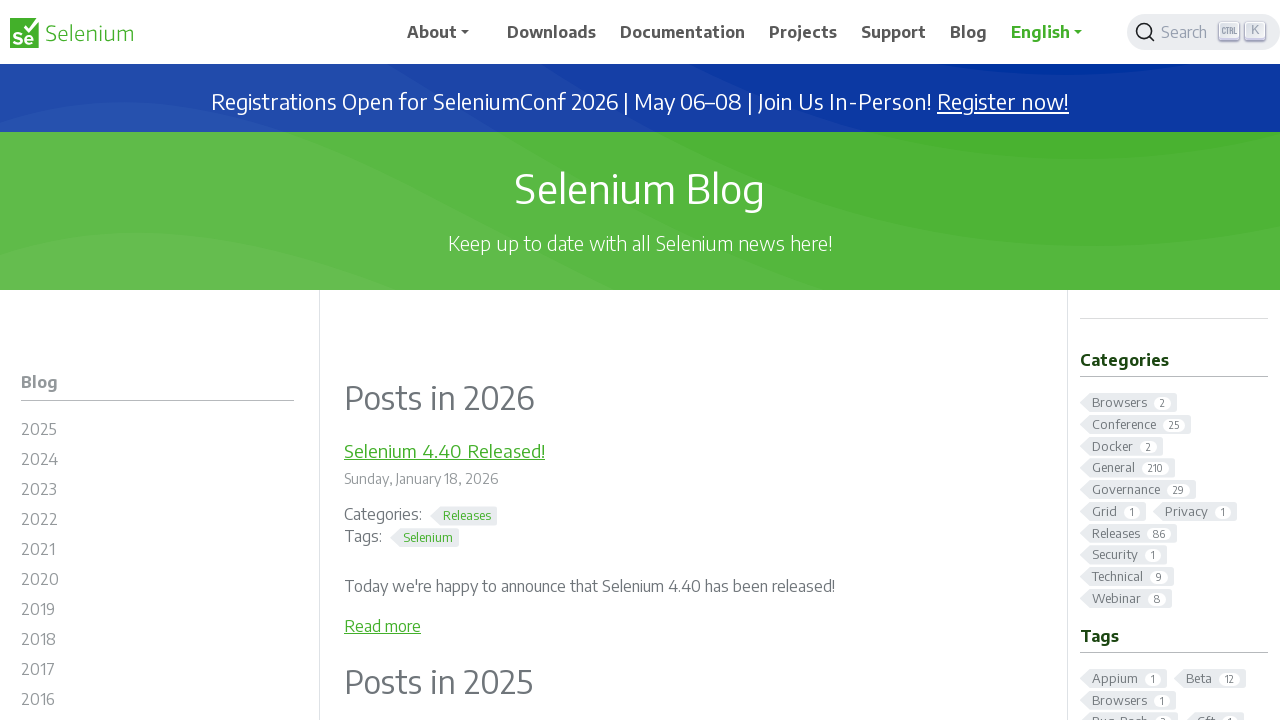

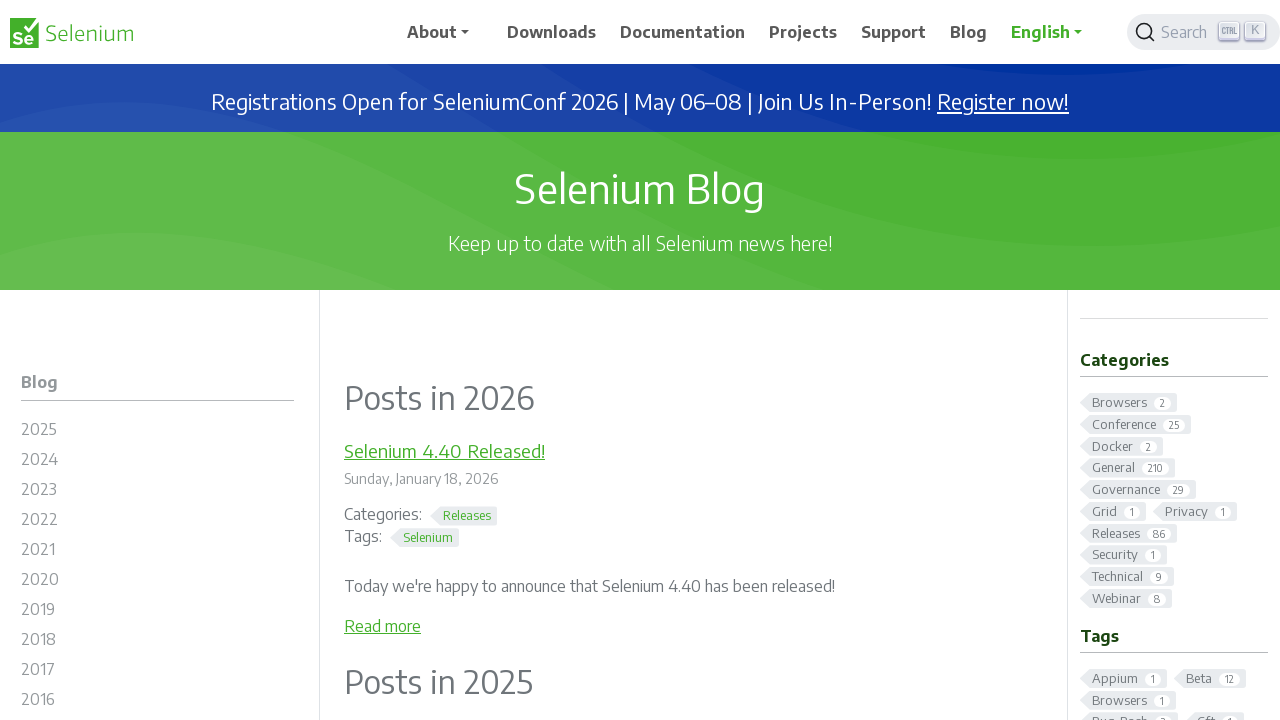